Tests checkbox functionality by clicking all checkbox options

Starting URL: https://www.letskodeit.com/practice

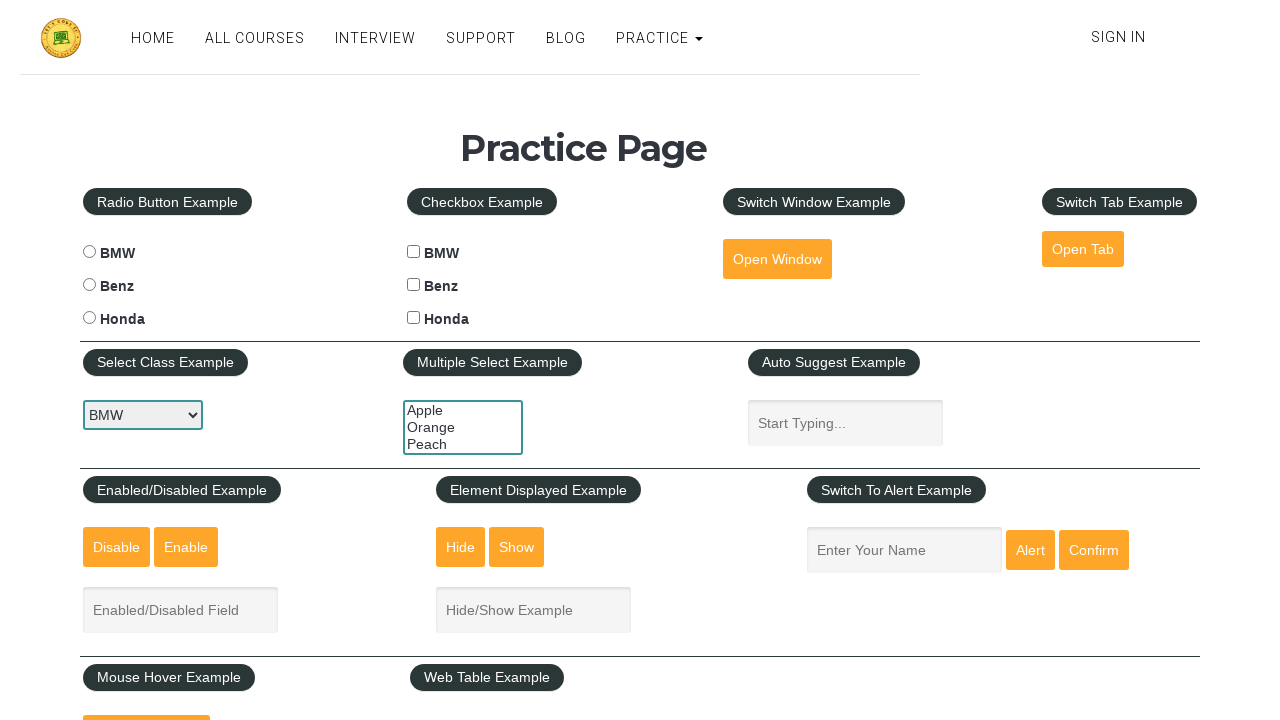

Located all car checkboxes on the practice page
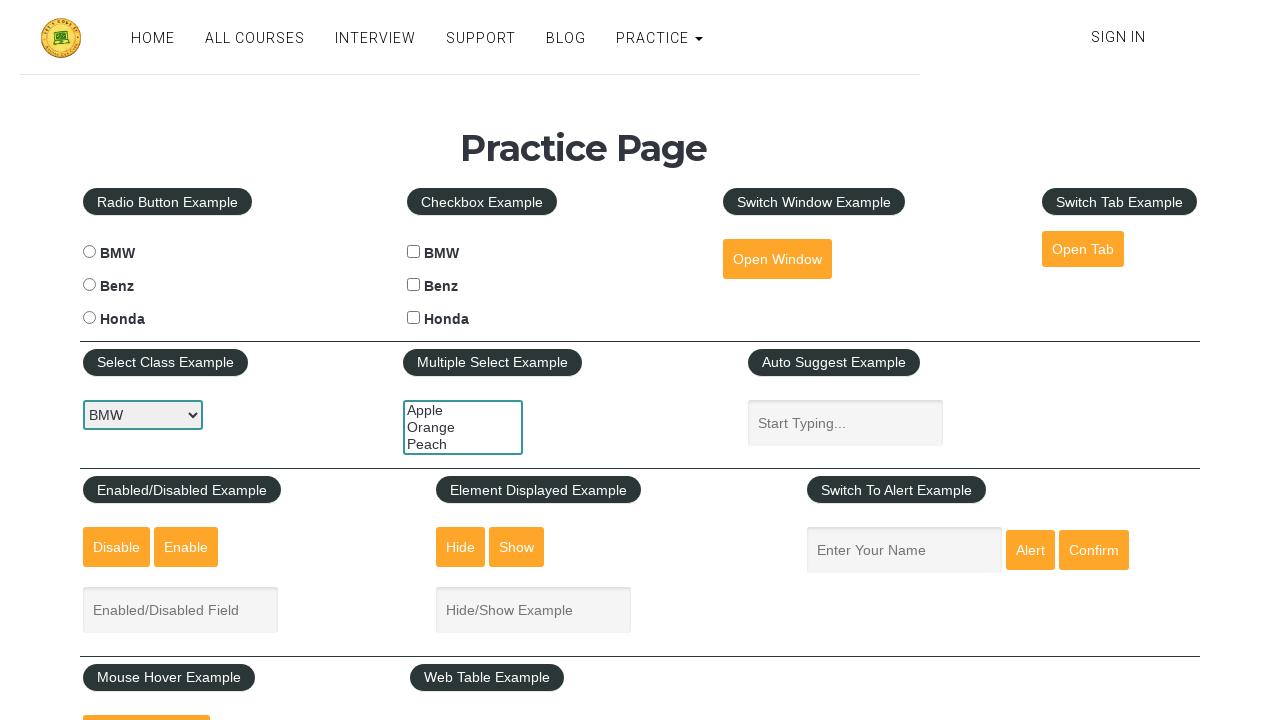

Clicked a car checkbox option at (414, 252) on xpath=//input[@type="checkbox" and @name="cars"] >> nth=0
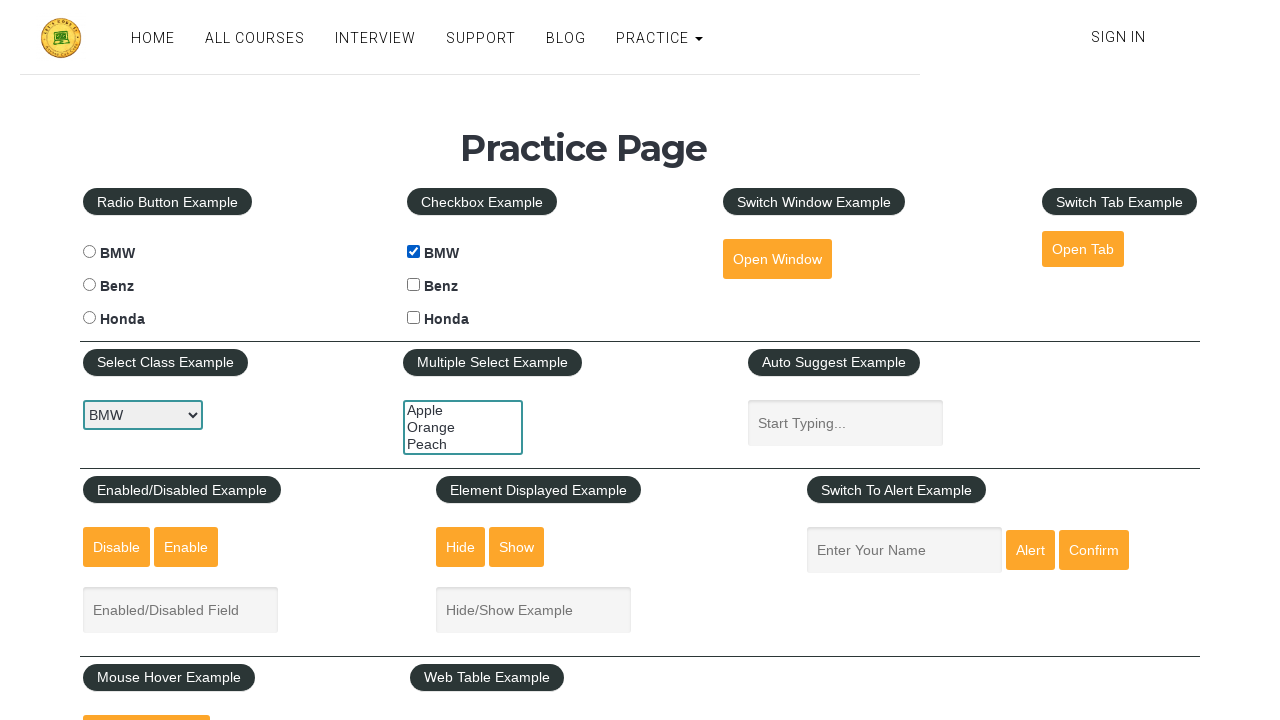

Clicked a car checkbox option at (414, 285) on xpath=//input[@type="checkbox" and @name="cars"] >> nth=1
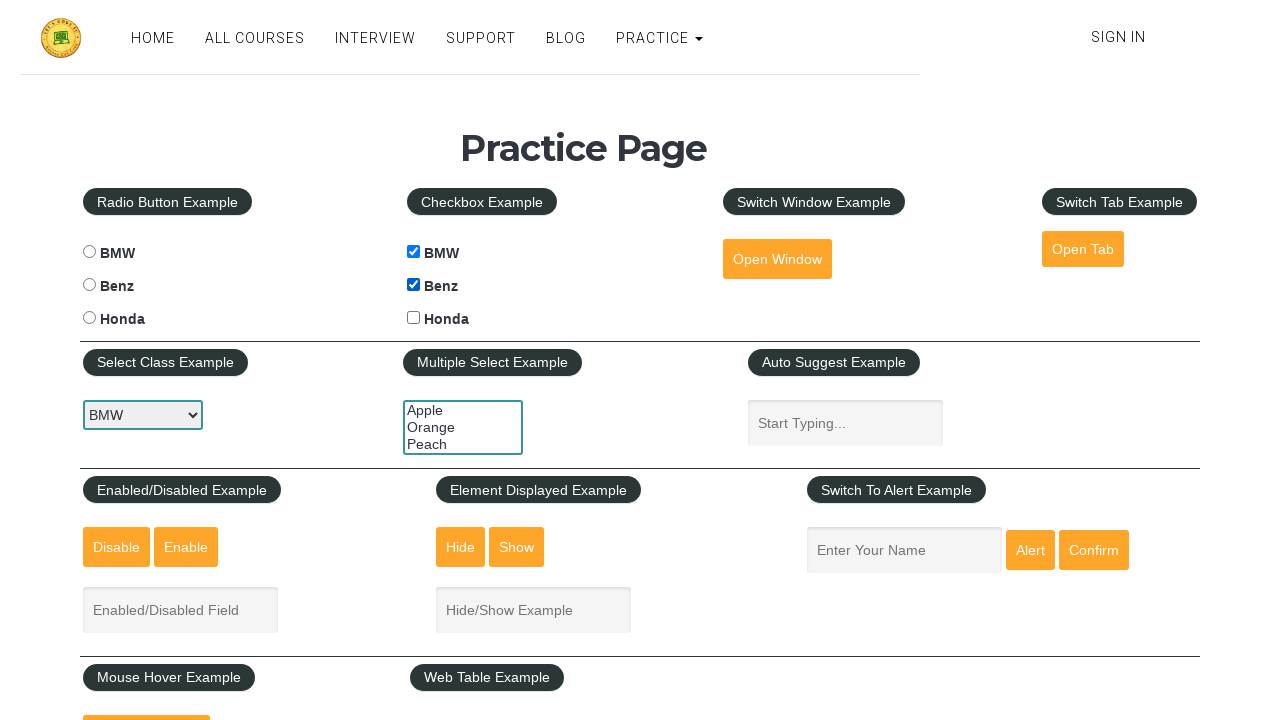

Clicked a car checkbox option at (414, 318) on xpath=//input[@type="checkbox" and @name="cars"] >> nth=2
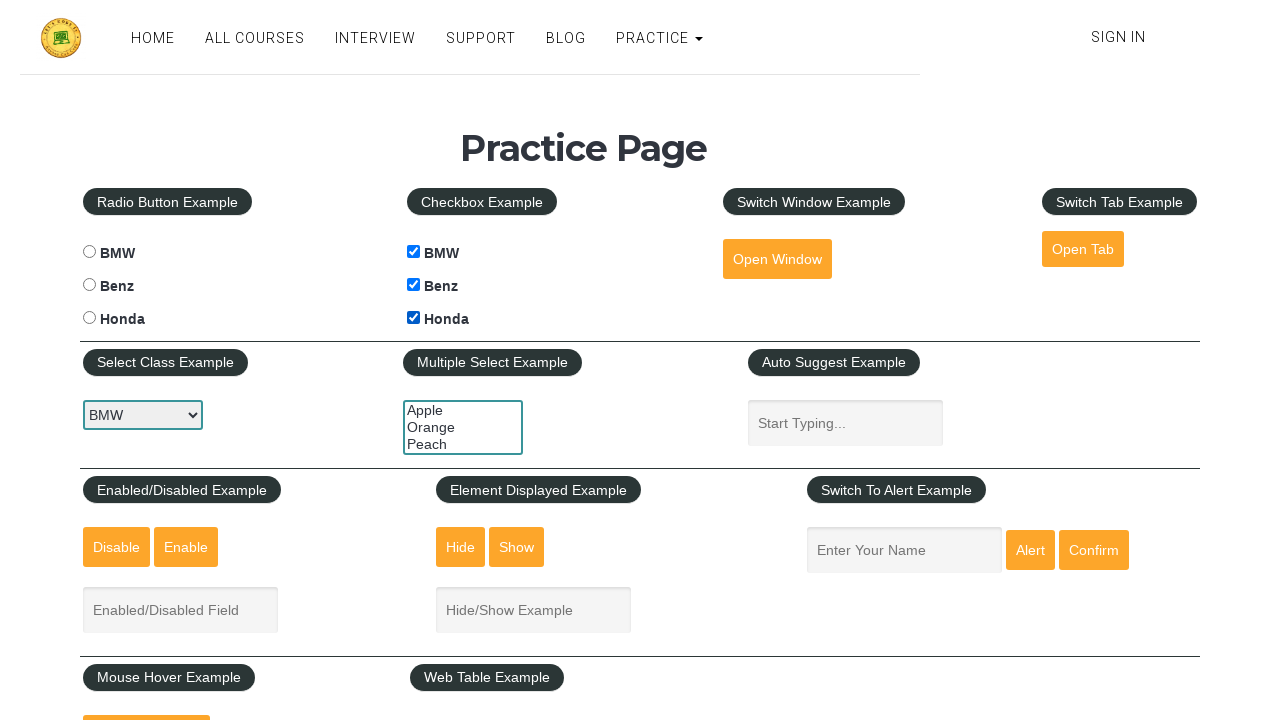

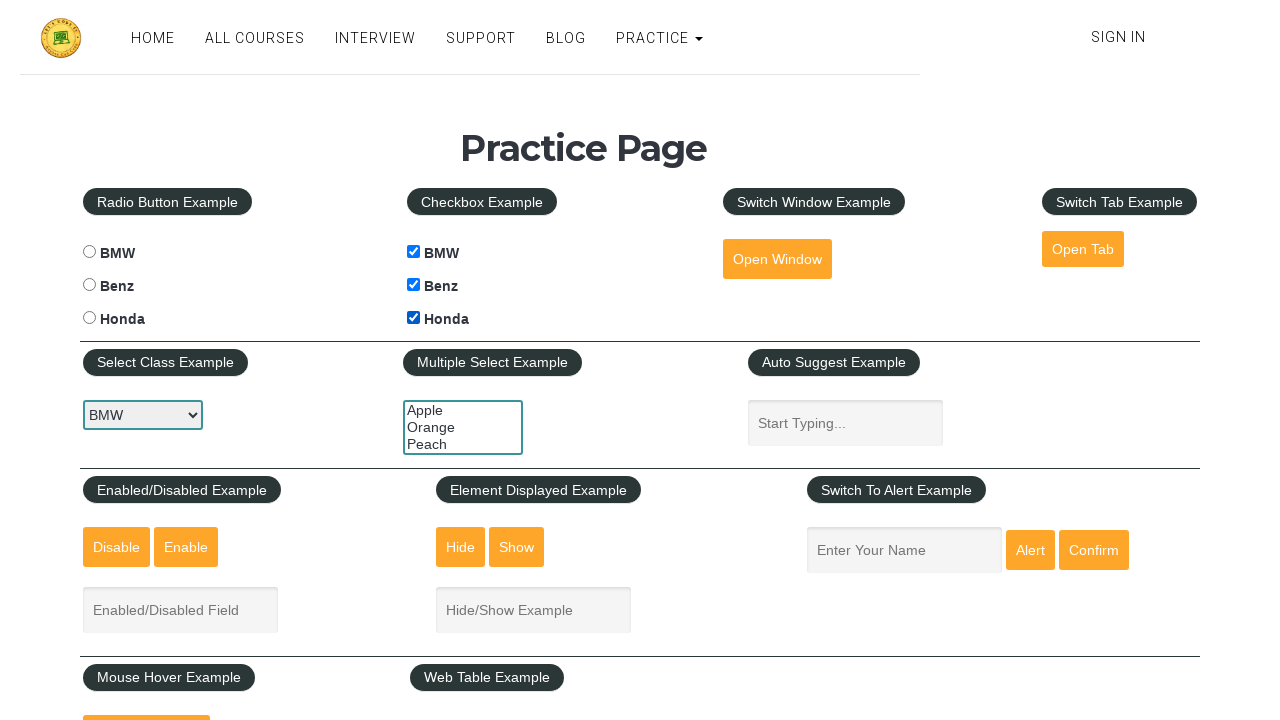